Tests adding a single character todo item in the Knockback.js implementation of TodoMVC

Starting URL: https://todomvc.com

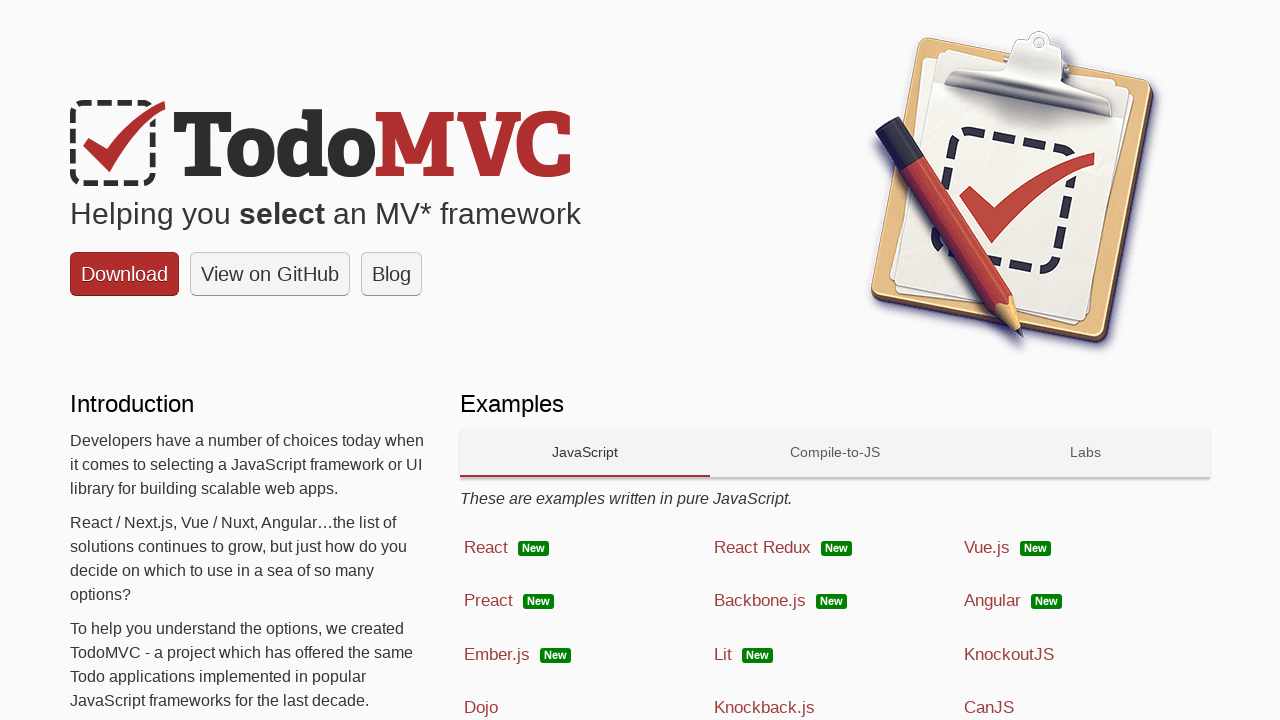

Clicked on Knockback.js framework link at (835, 704) on a:has-text('Knockback.js')
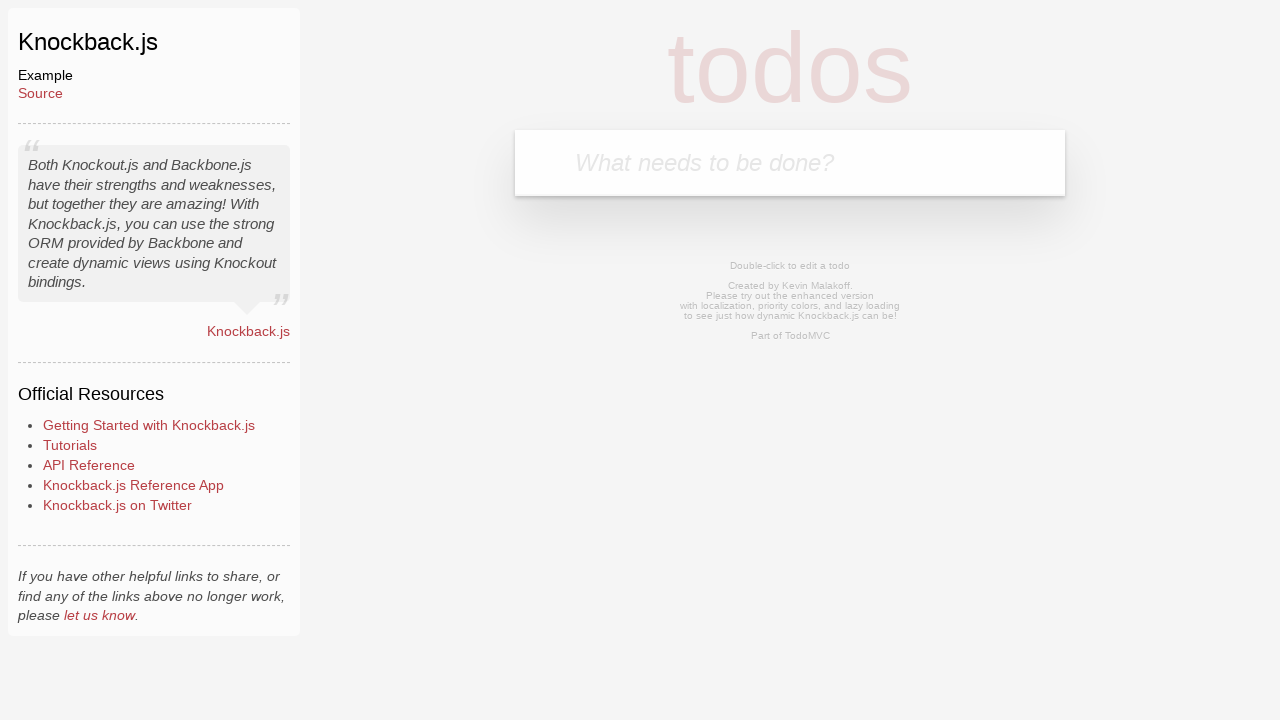

Todo input field became visible
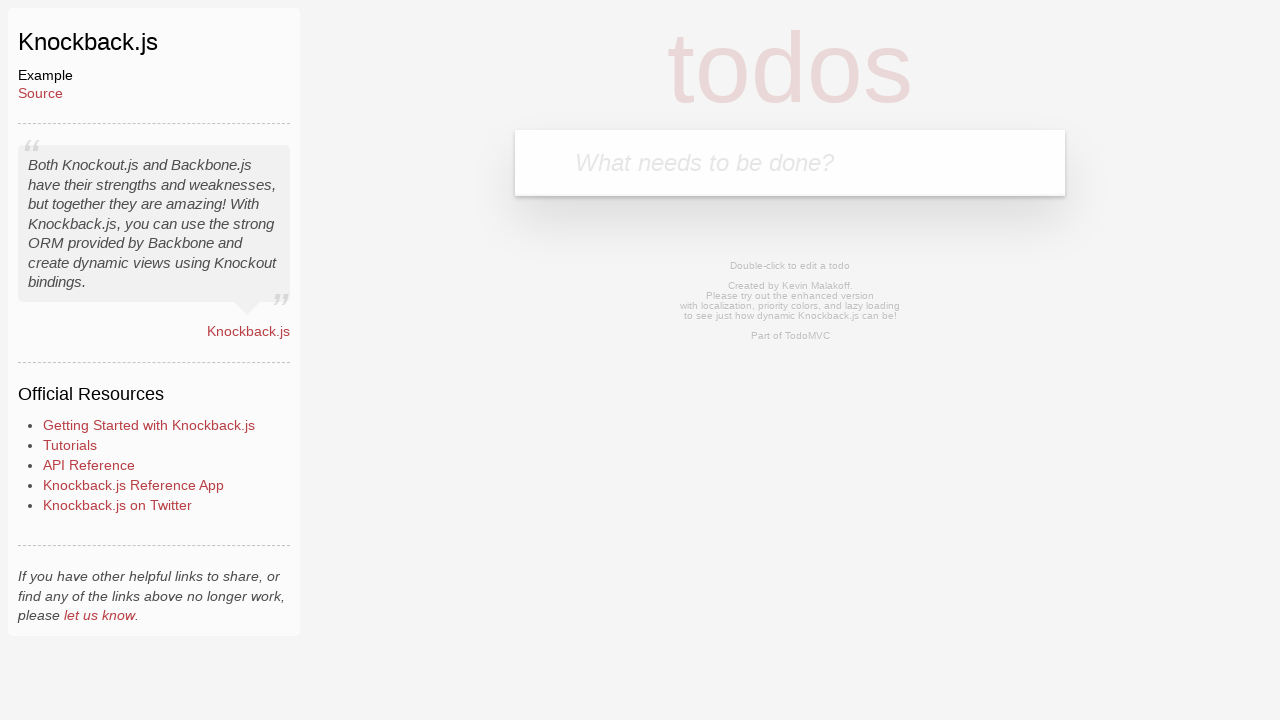

Entered single character 'a' into todo field on .new-todo
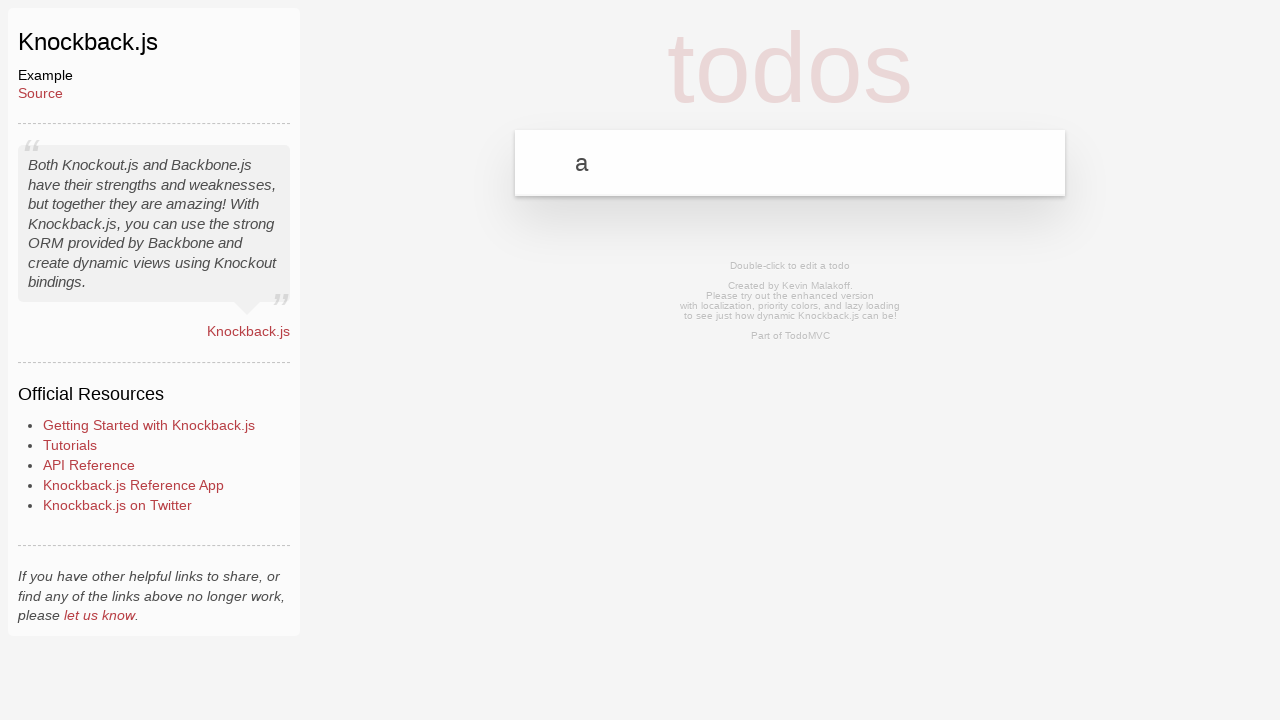

Pressed Enter to add todo item on .new-todo
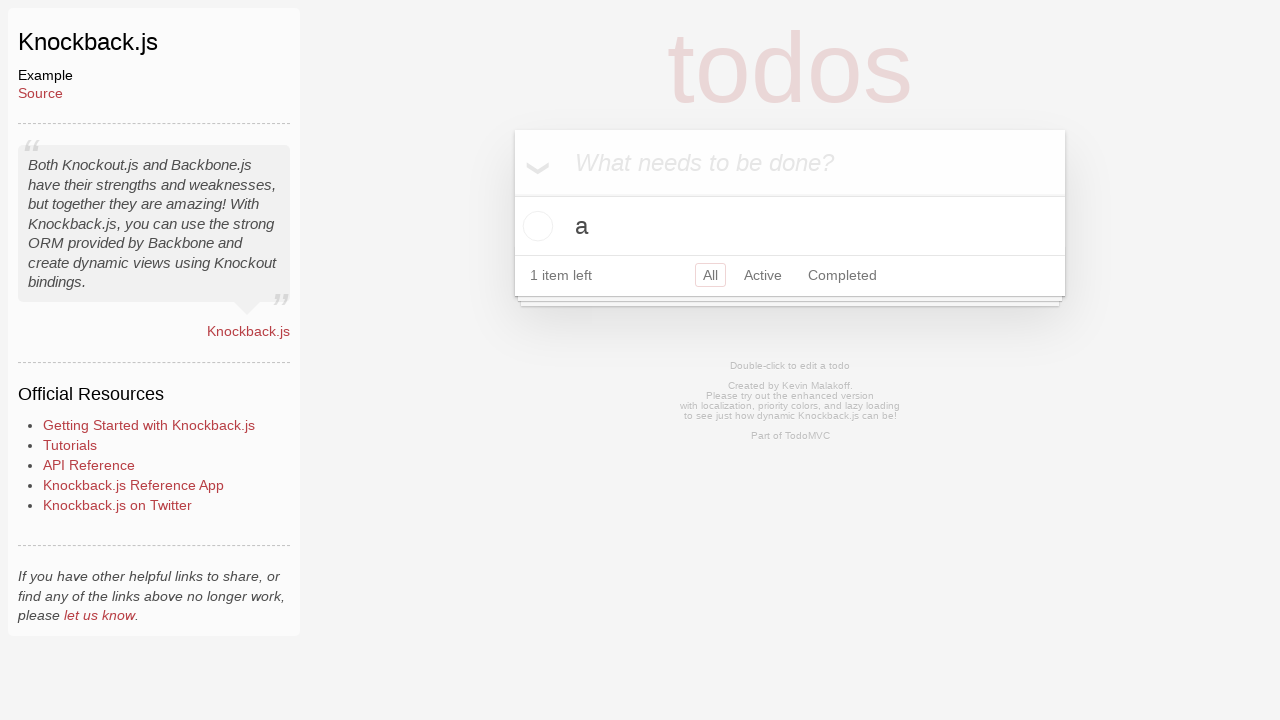

Todo item appeared in the todo list
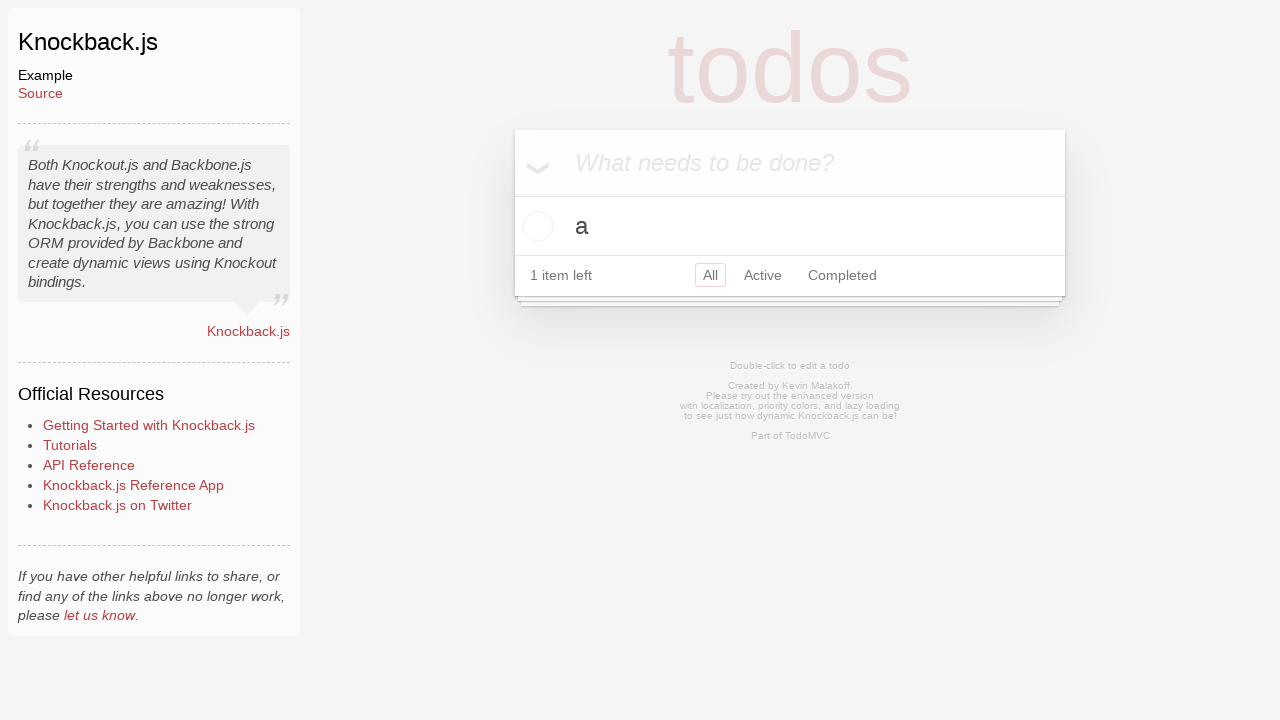

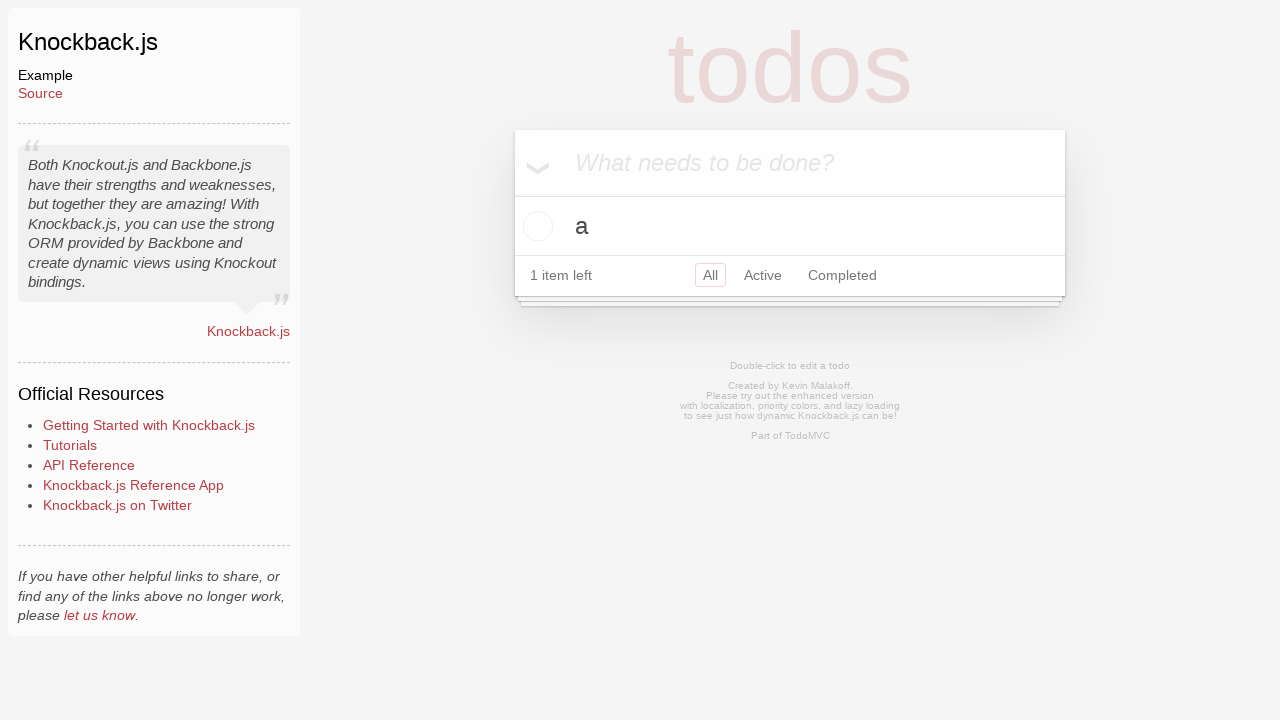